Demonstrates web table interaction and mouse hover functionality on a practice automation website by hovering over a button and clicking a menu option

Starting URL: https://rahulshettyacademy.com/AutomationPractice/

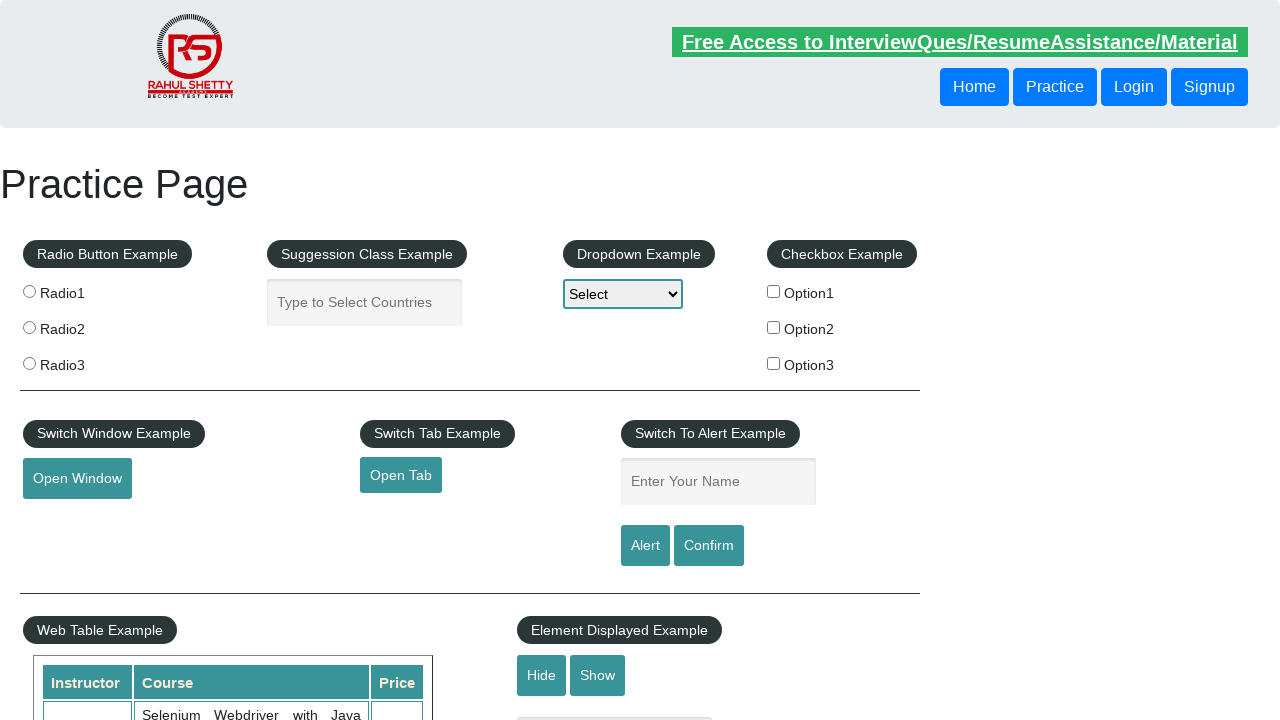

Waited for web table to load and become visible
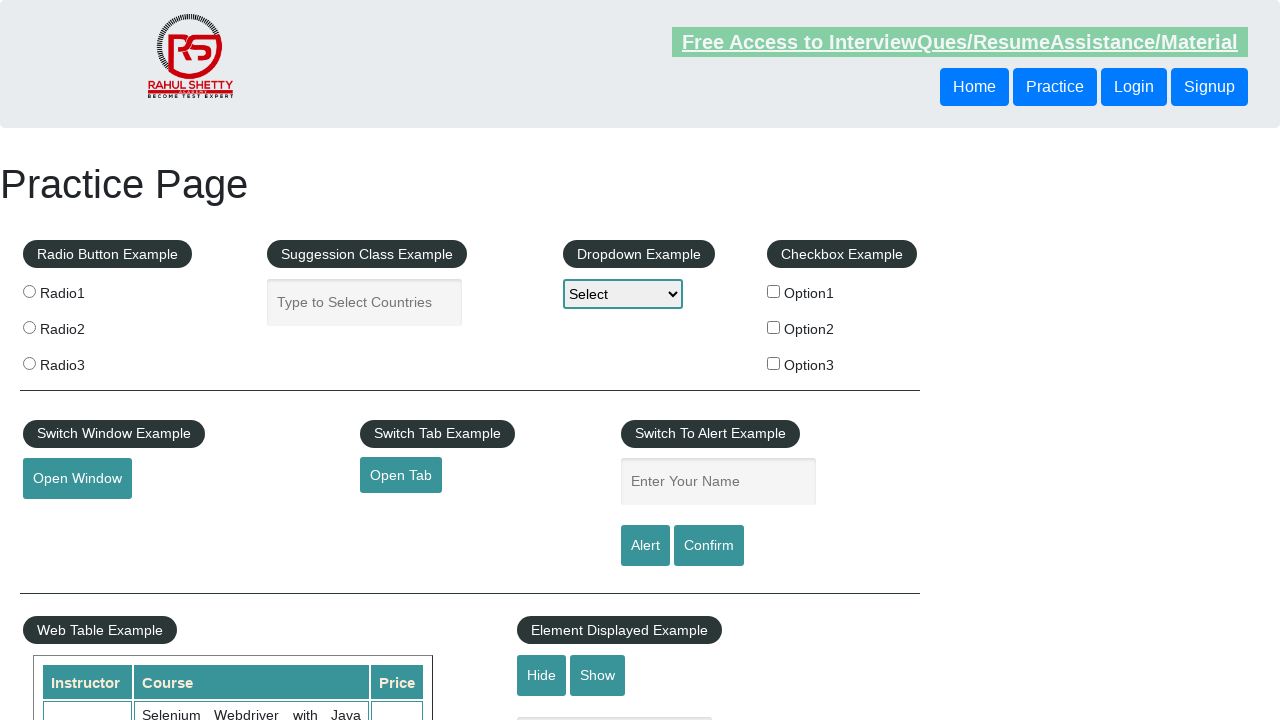

Waited for table rows to be present in the courses table
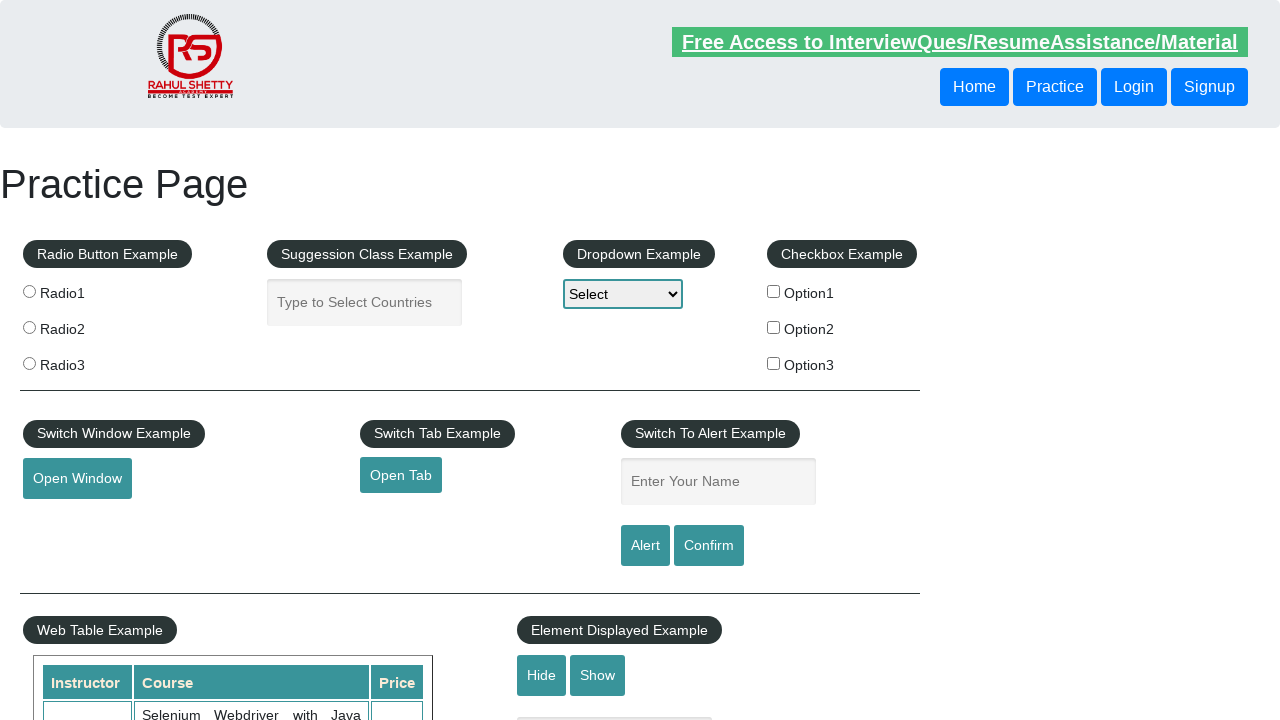

Hovered mouse over the 'Mouse Hover' button to reveal menu options at (83, 361) on button#mousehover
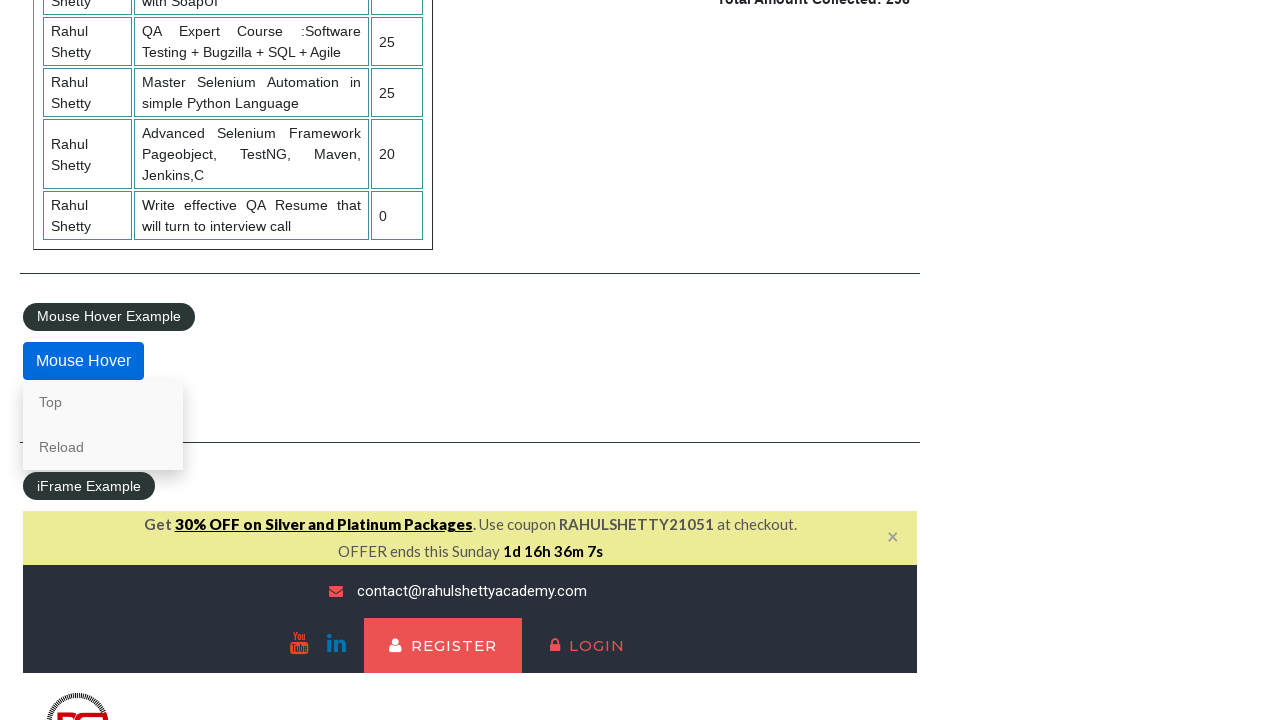

Clicked on 'Top' link from the hover menu at (103, 402) on a:has-text('Top')
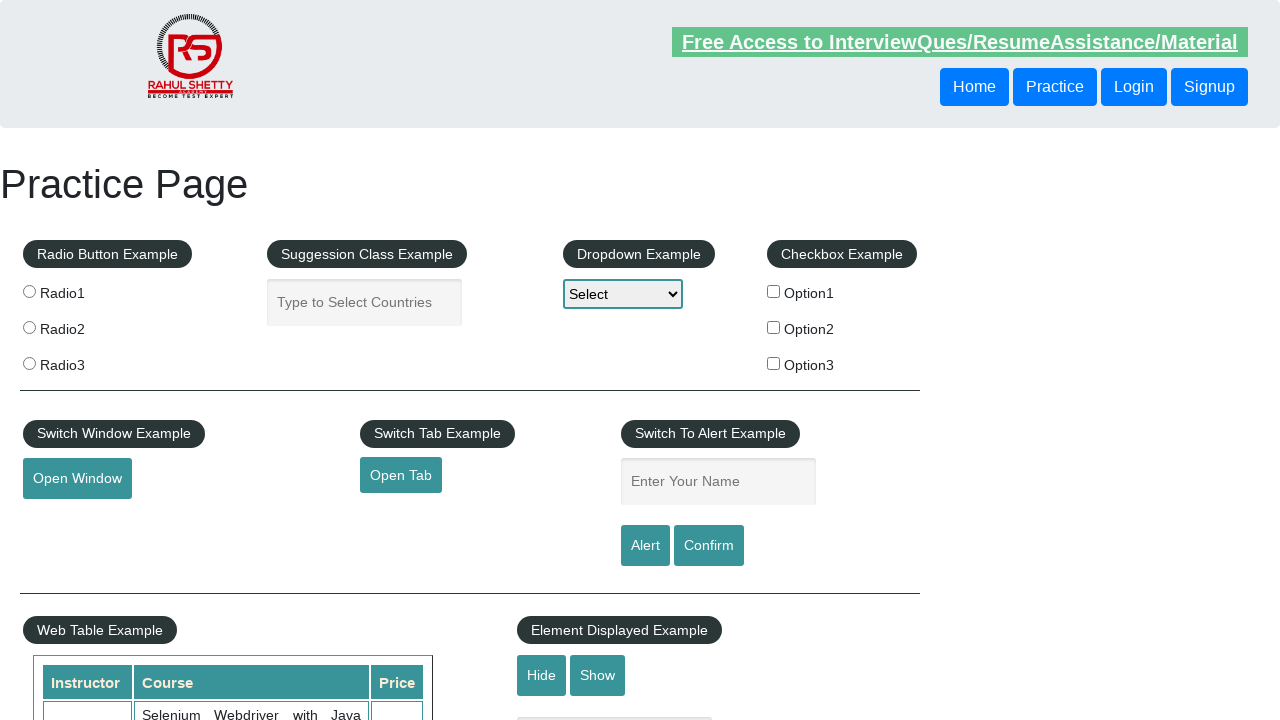

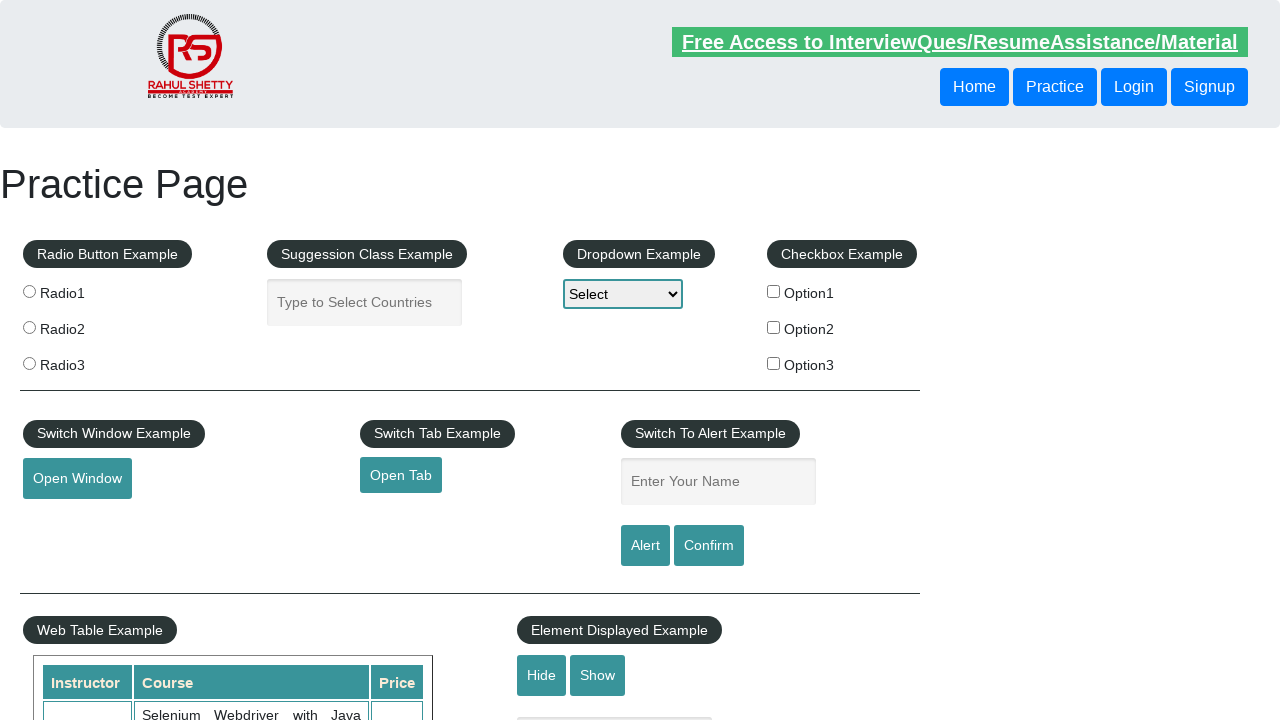